Navigates to the Adidas Portugal website homepage

Starting URL: https://www.adidas.pt/

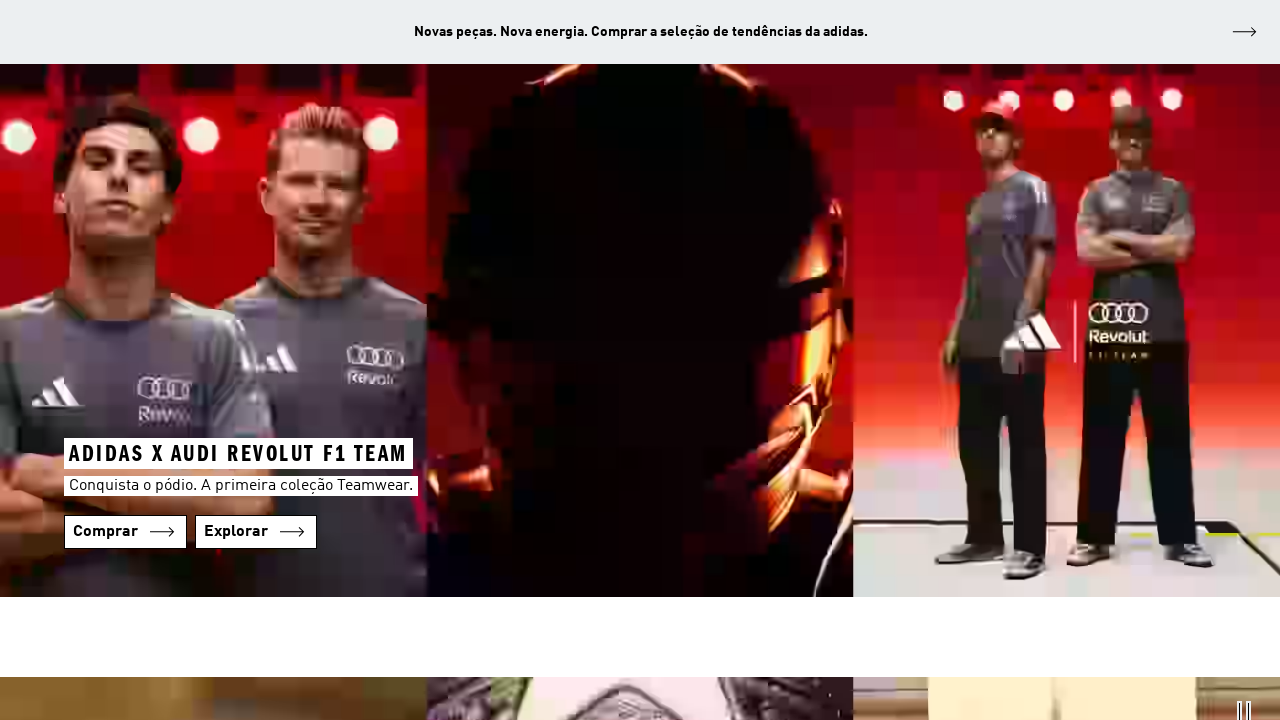

Navigated to Adidas Portugal homepage
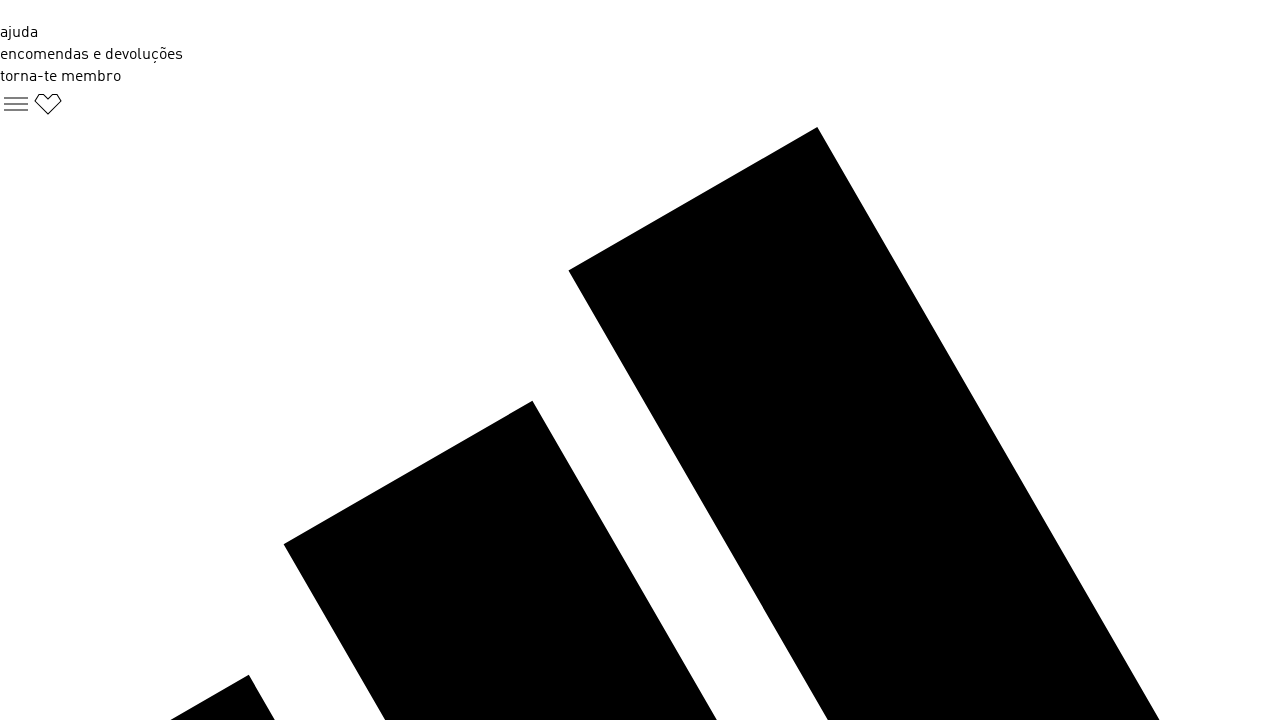

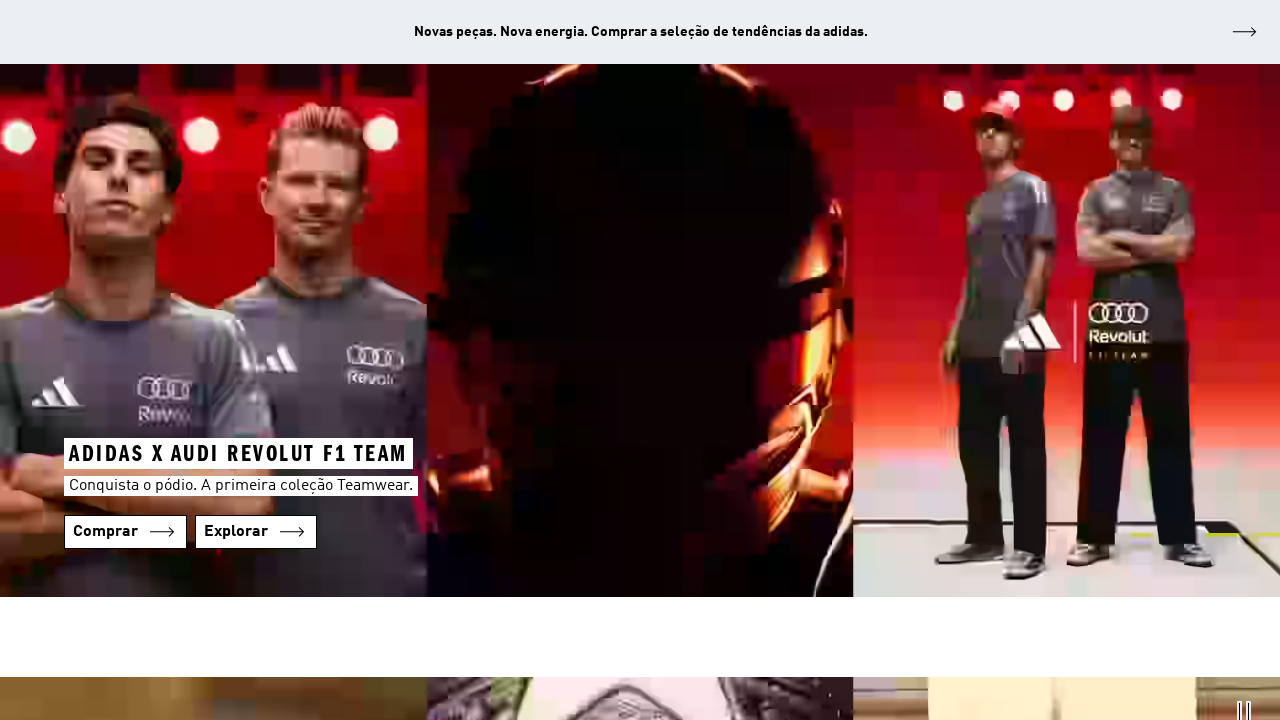